Navigates to a Stepik lesson page, fills in an answer in the textarea field with "get()", and clicks the submit button to submit the solution.

Starting URL: https://stepik.org/lesson/25969/step/12

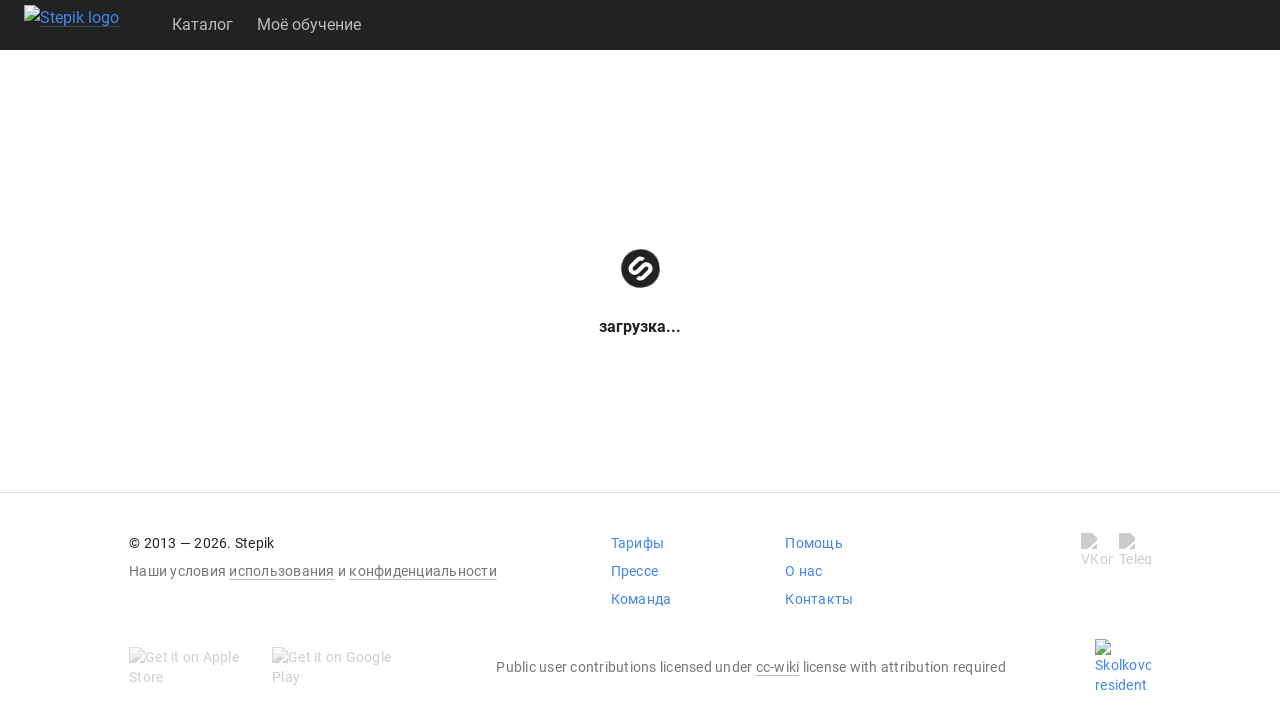

Waited for textarea to be available
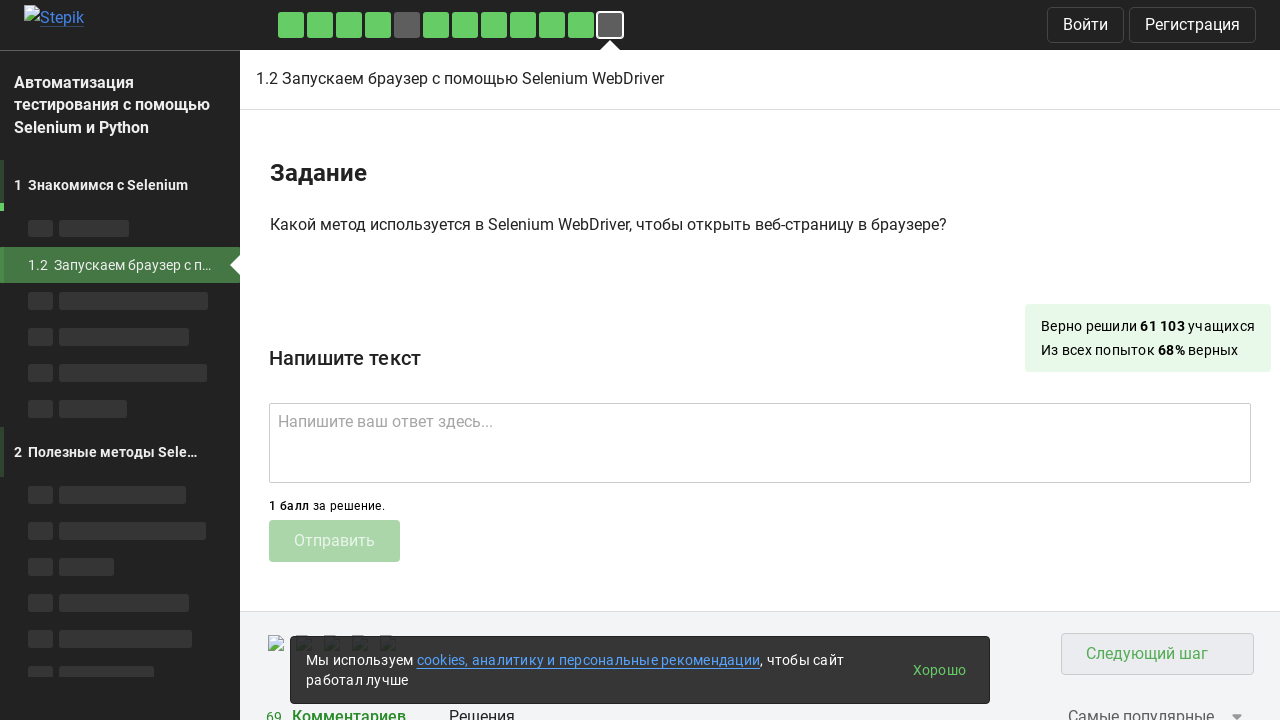

Filled textarea with answer 'get()' on .textarea
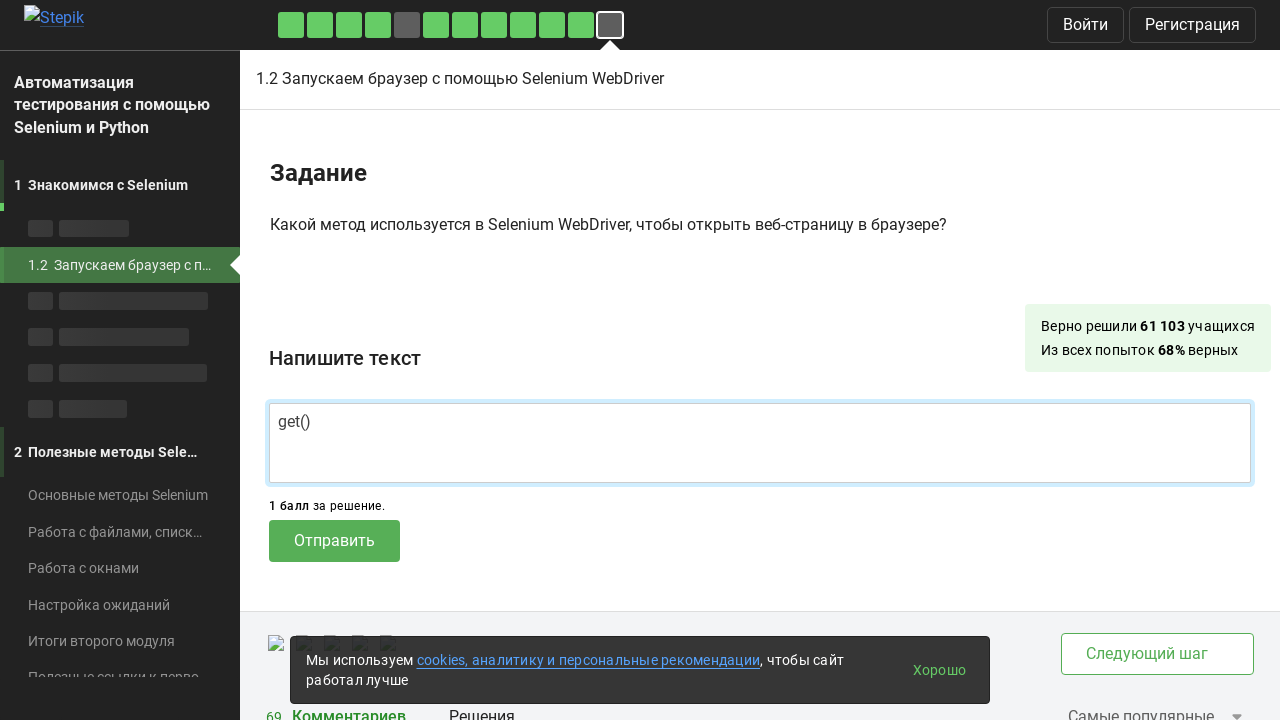

Clicked submit button to submit solution at (334, 541) on .submit-submission
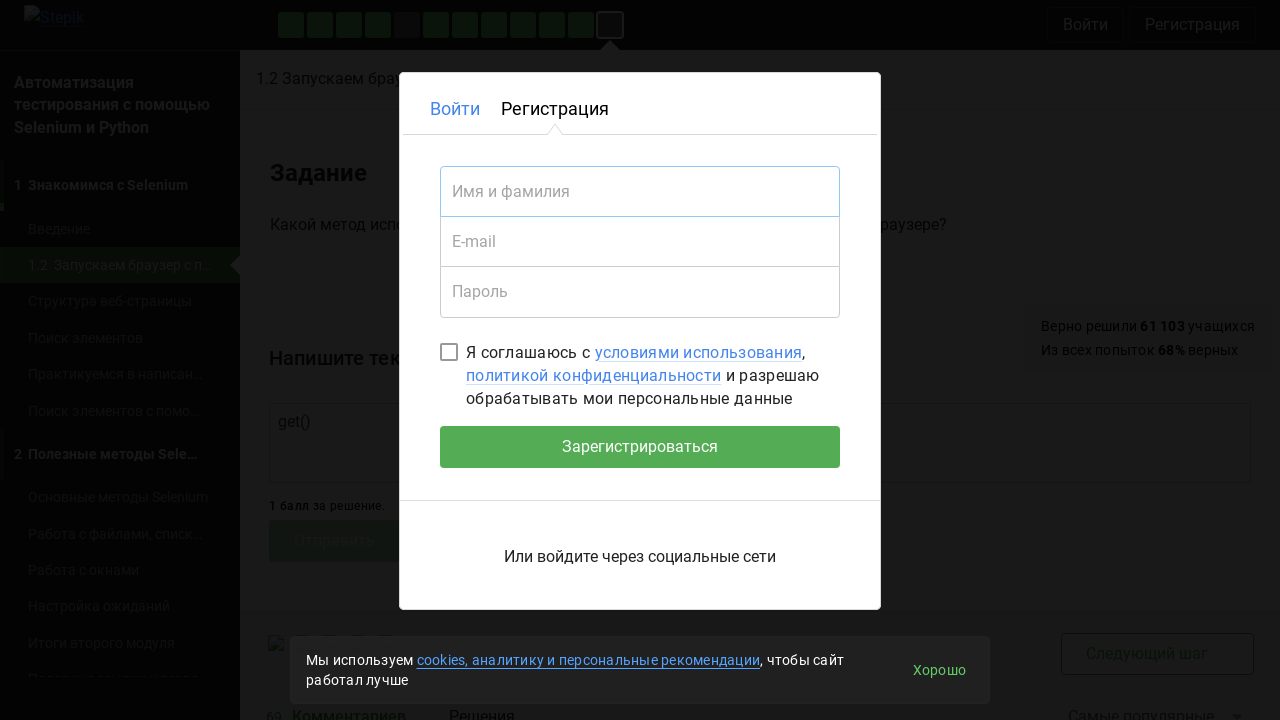

Waited 1 second for submission to process
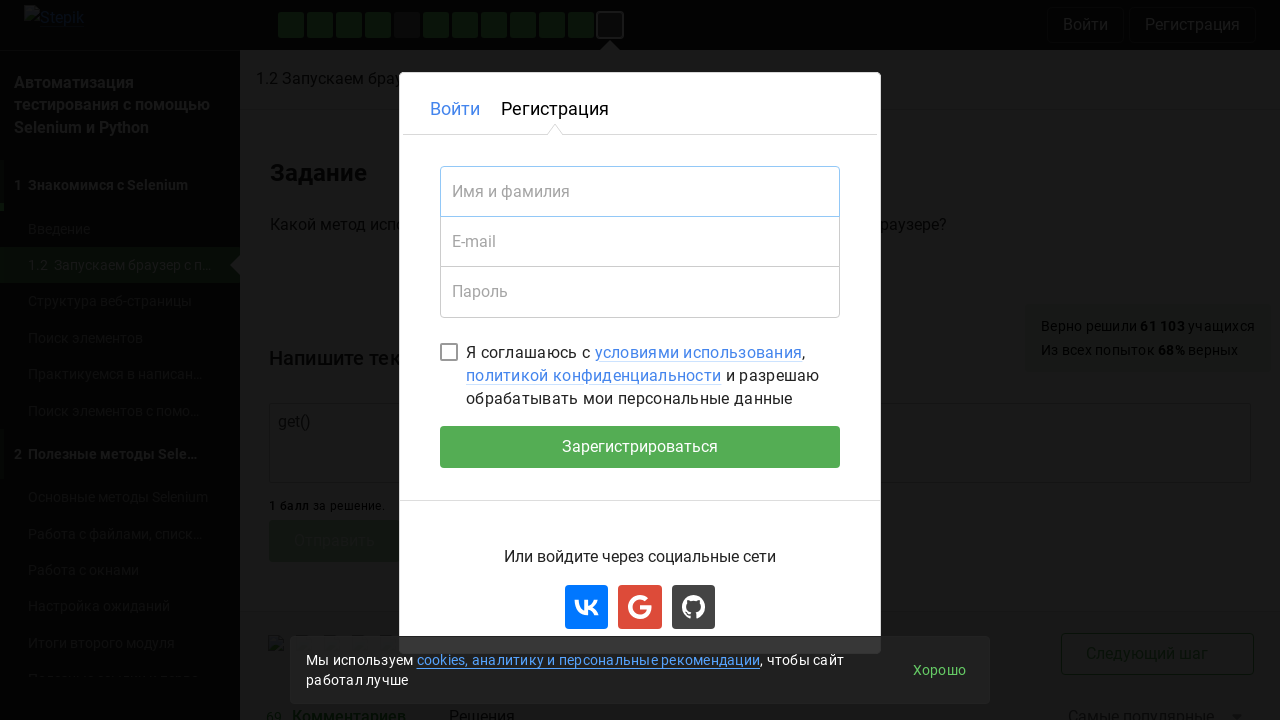

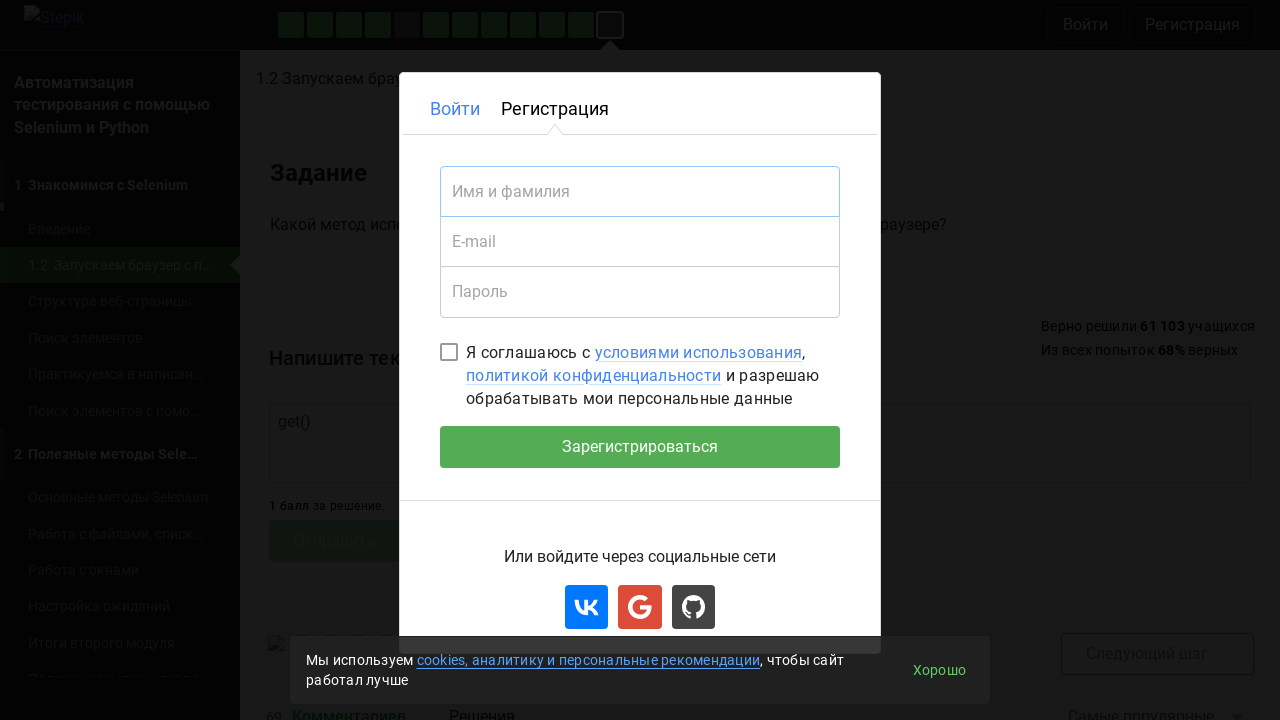